Navigates to the Poptin website, maximizes the browser window, and retrieves the page title to verify the page loaded correctly.

Starting URL: https://www.poptin.com/?bing-popup-generator&keyword=popup%20website

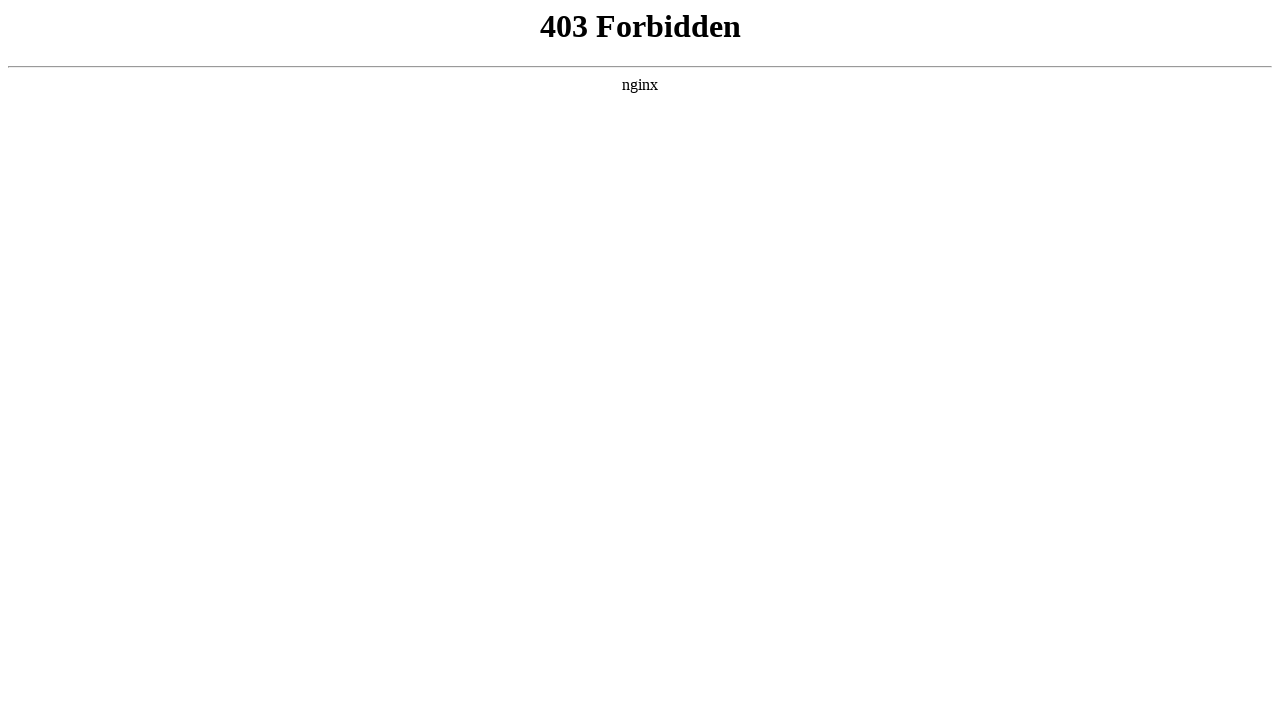

Set viewport size to 1920x1080 to maximize browser window
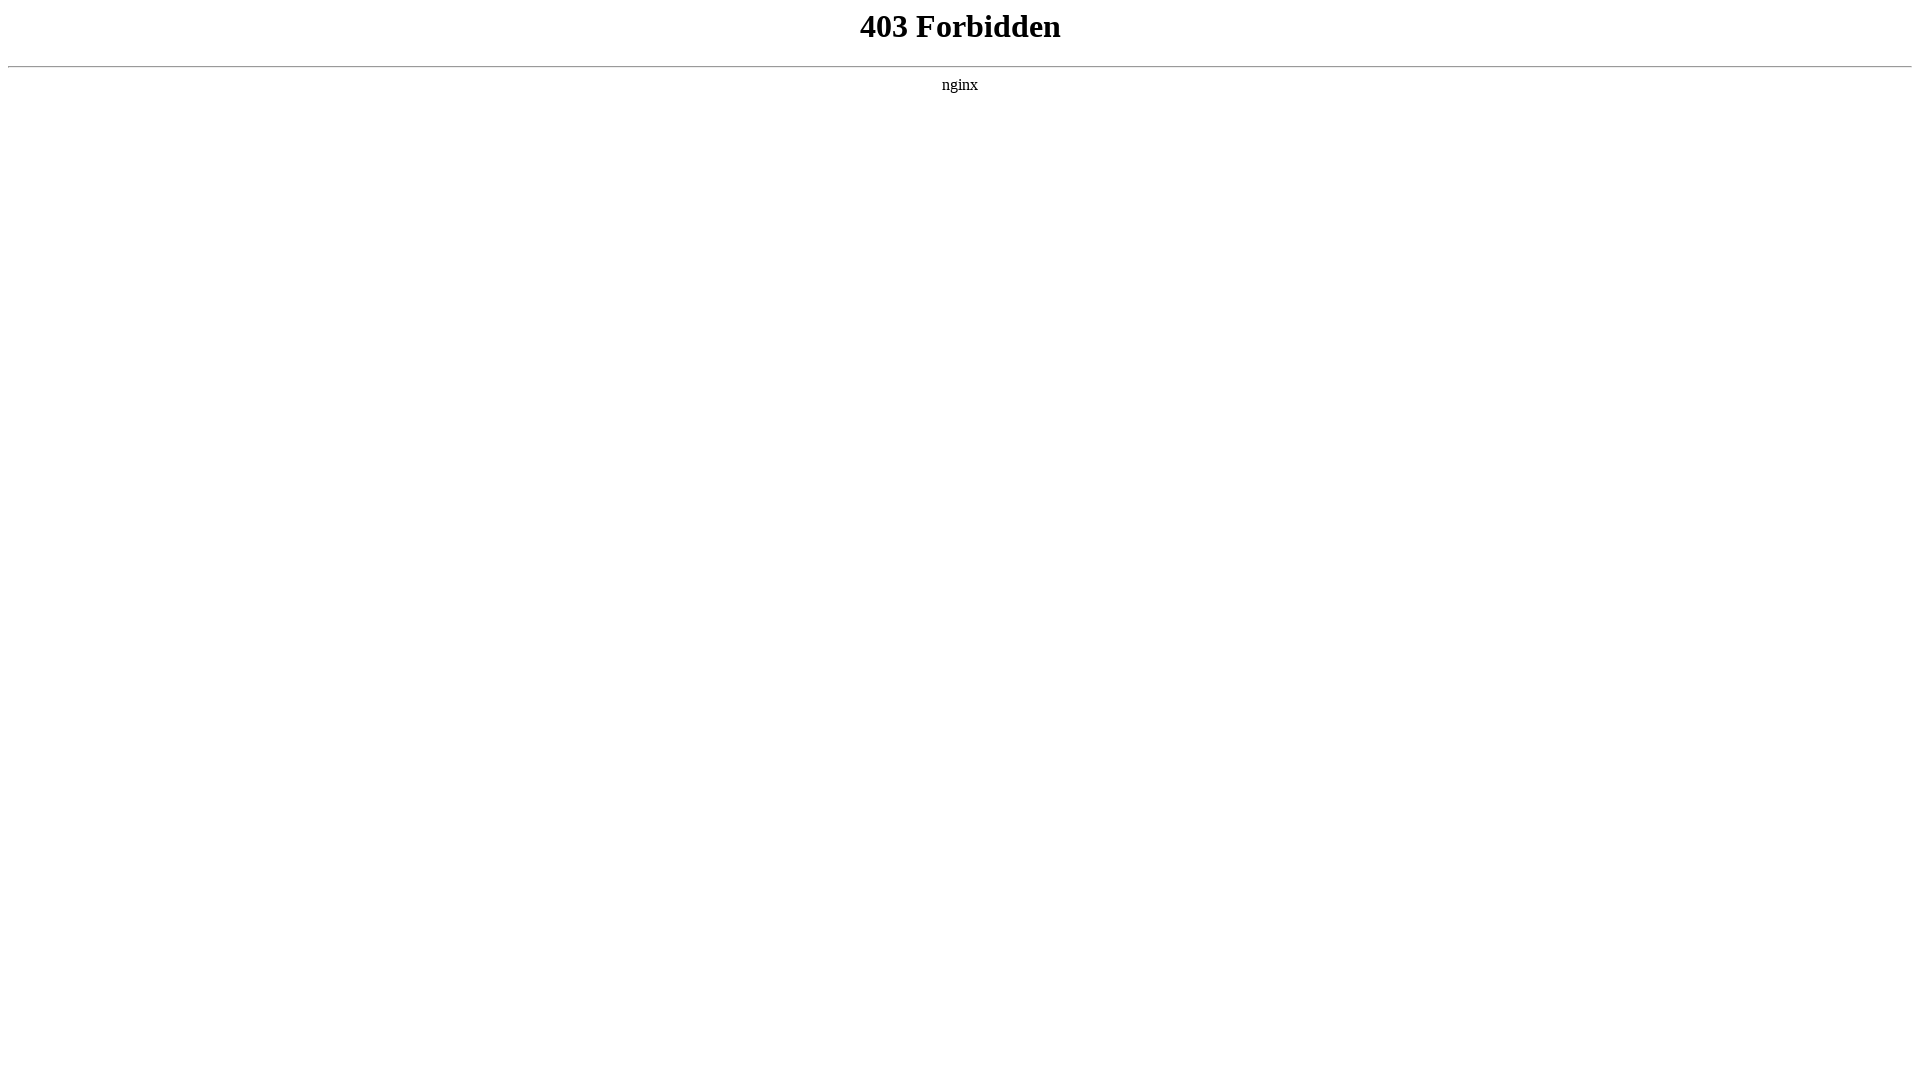

Waited for page to reach domcontentloaded state
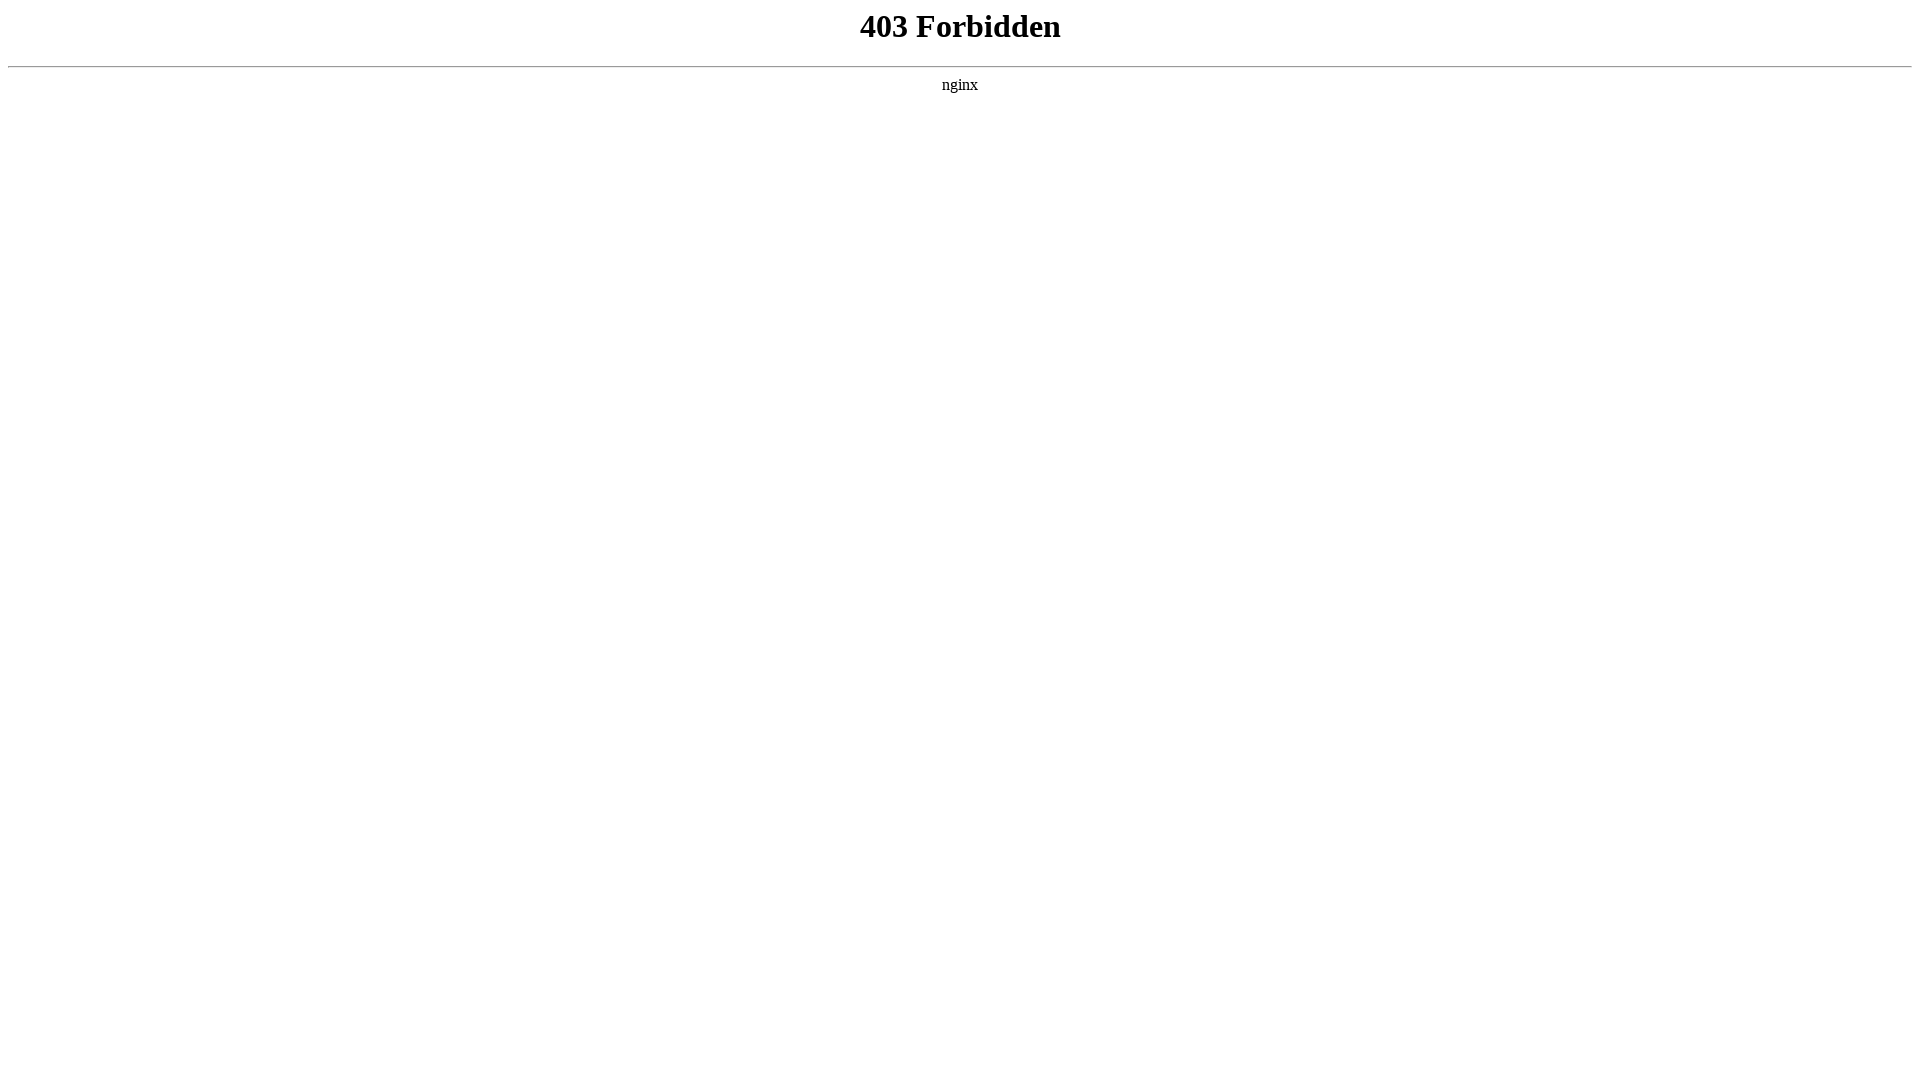

Retrieved page title: '403 Forbidden'
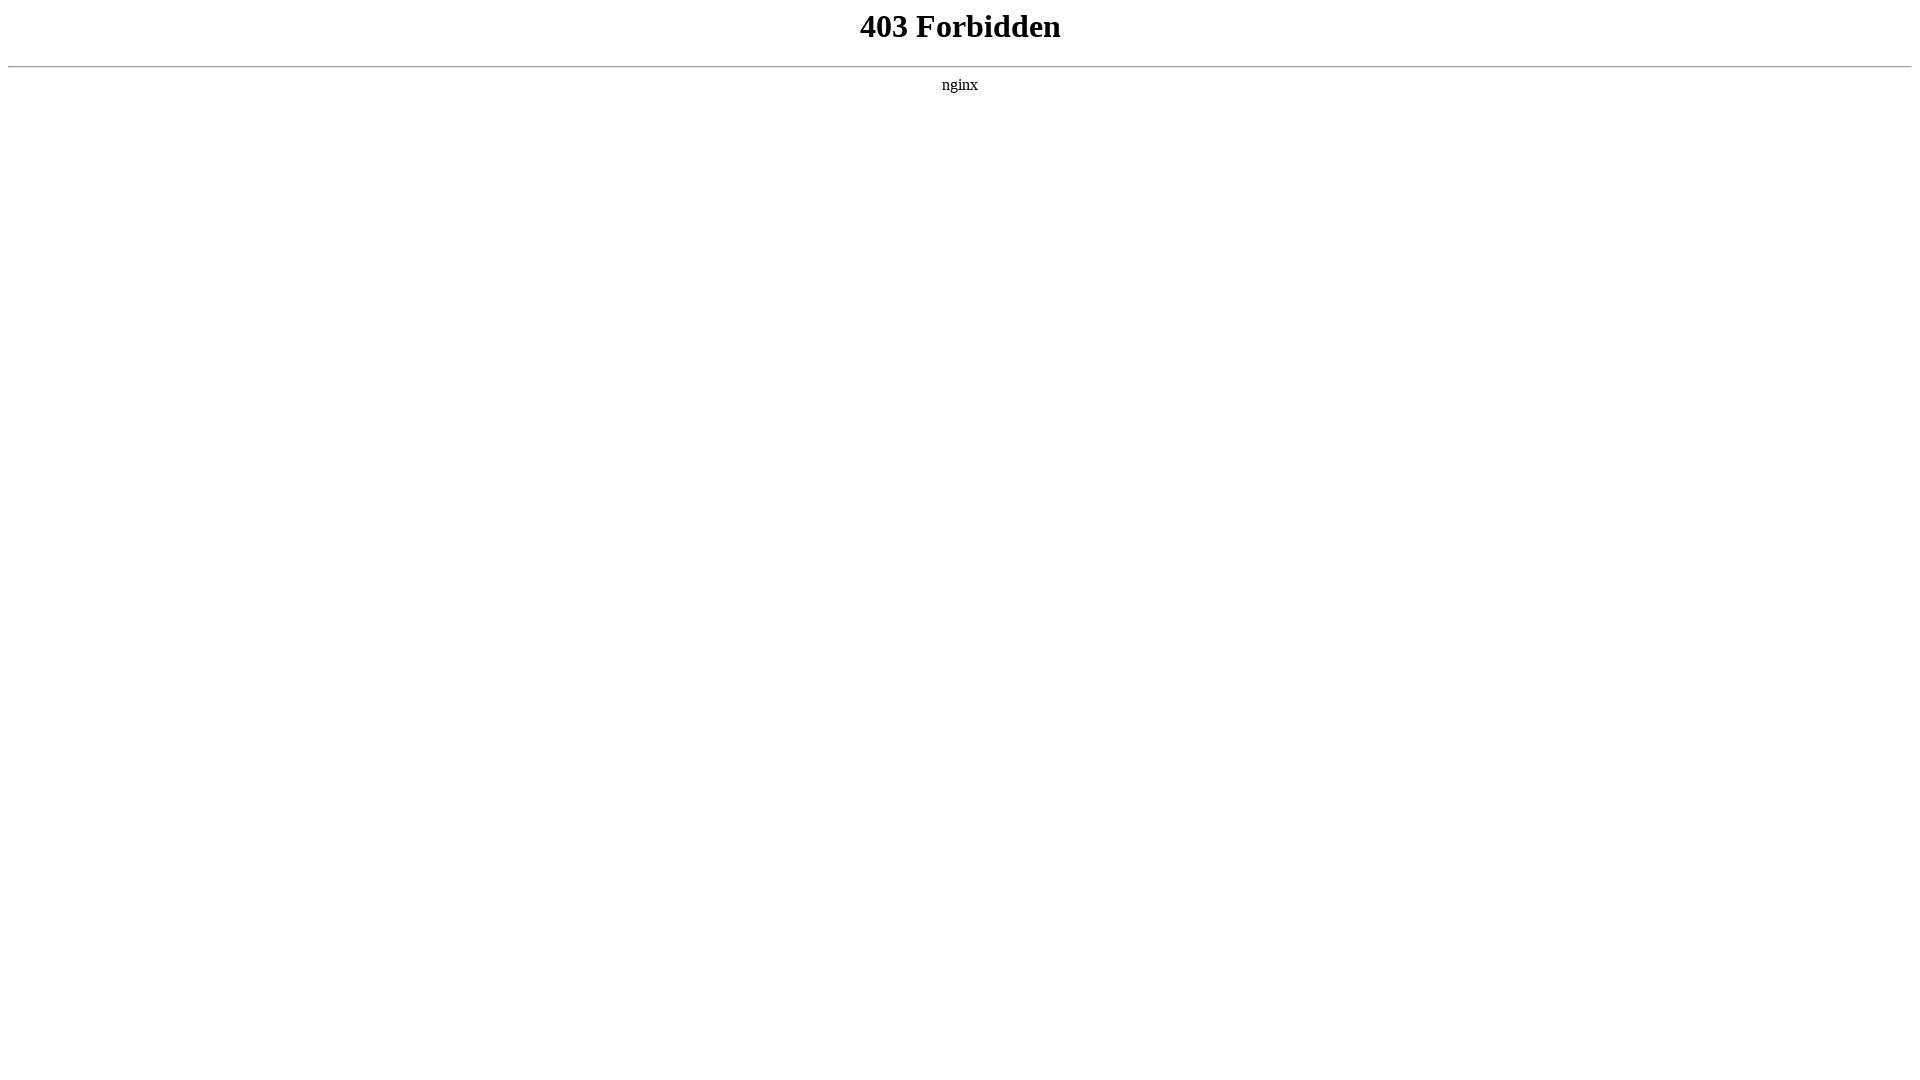

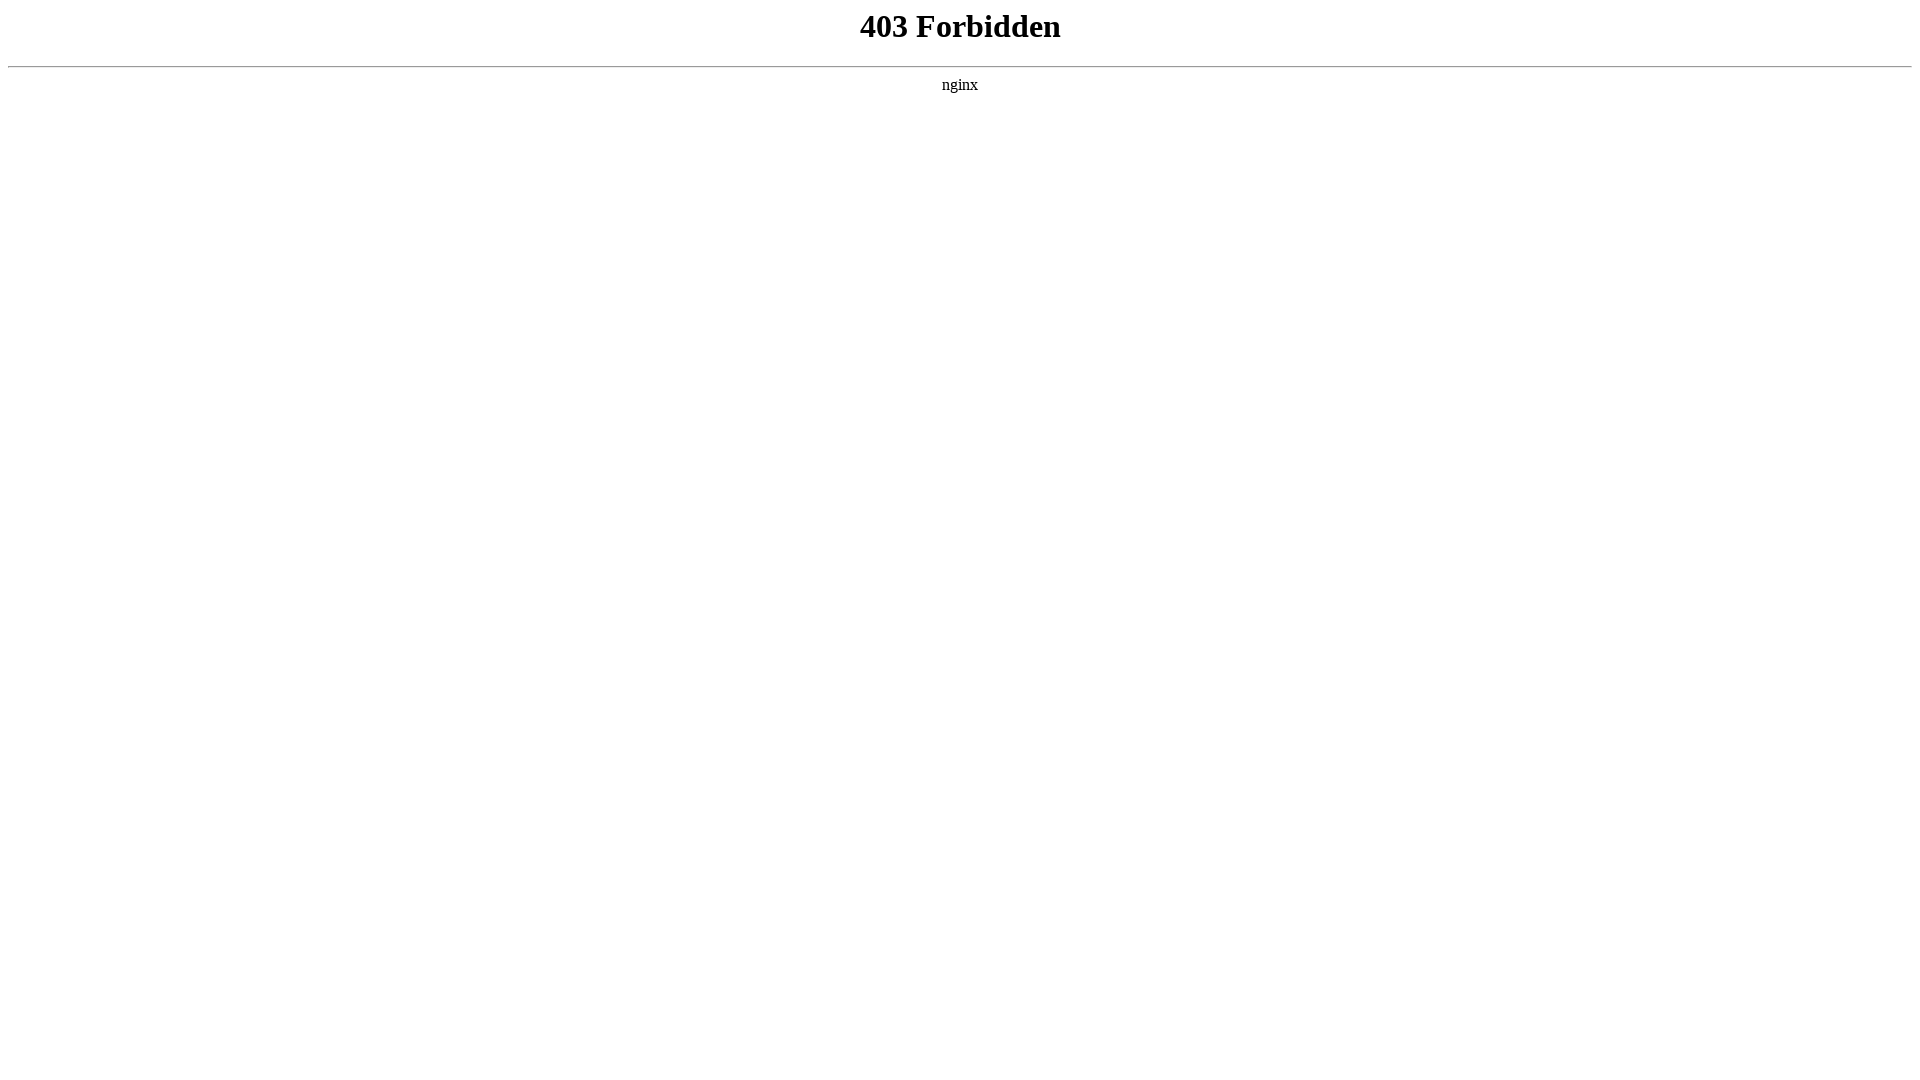